Tests Python.org search functionality by searching for "documentation" and verifying results are returned

Starting URL: http://www.python.org

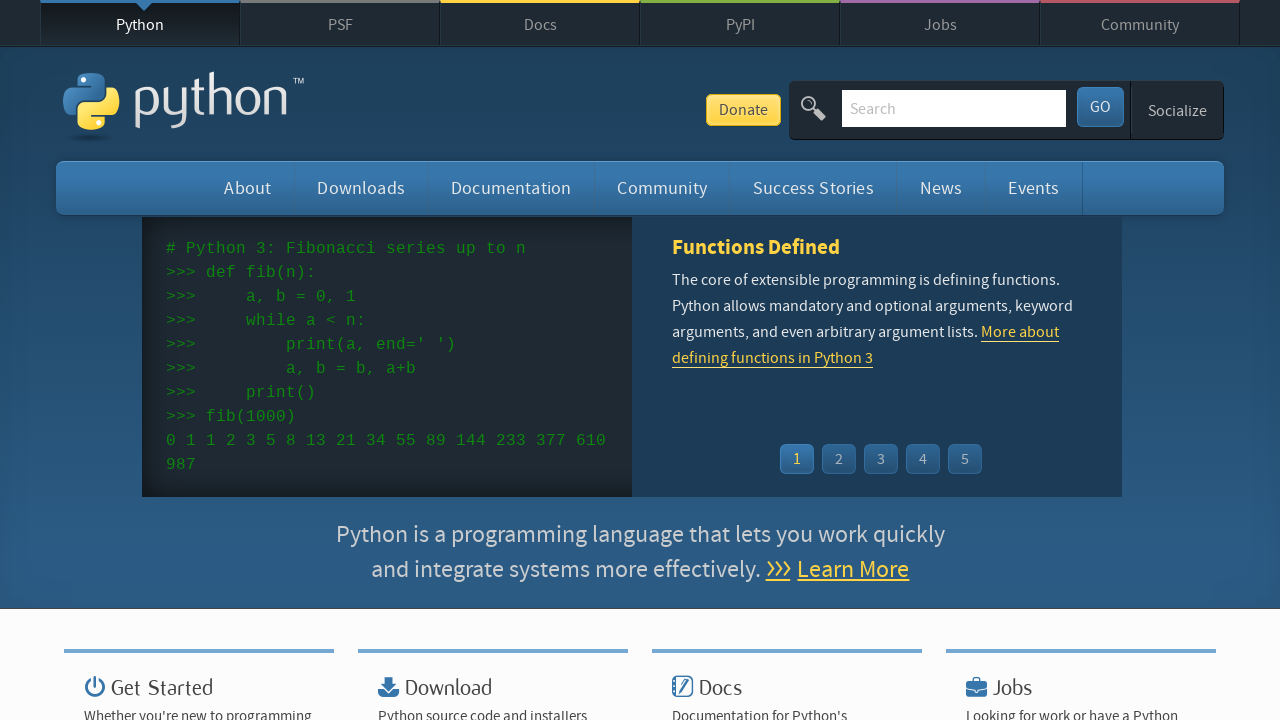

Located search input field on Python.org
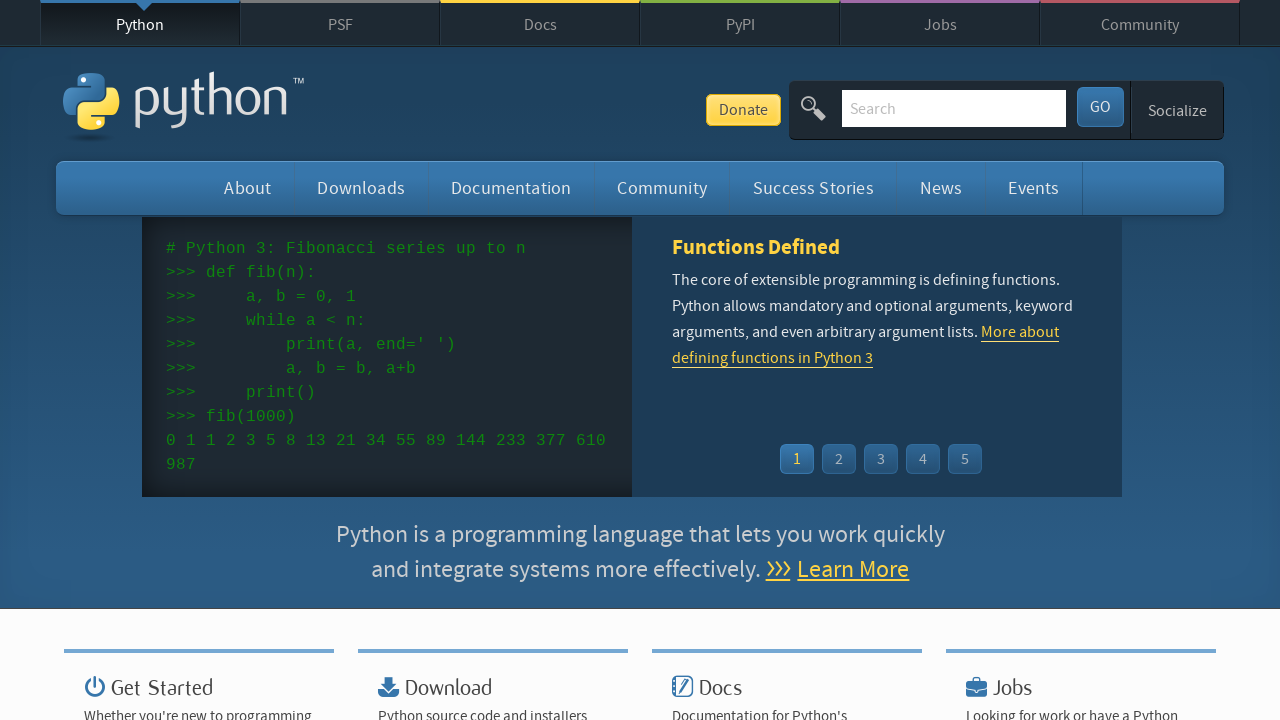

Filled search field with 'documentation' on input[name='q']
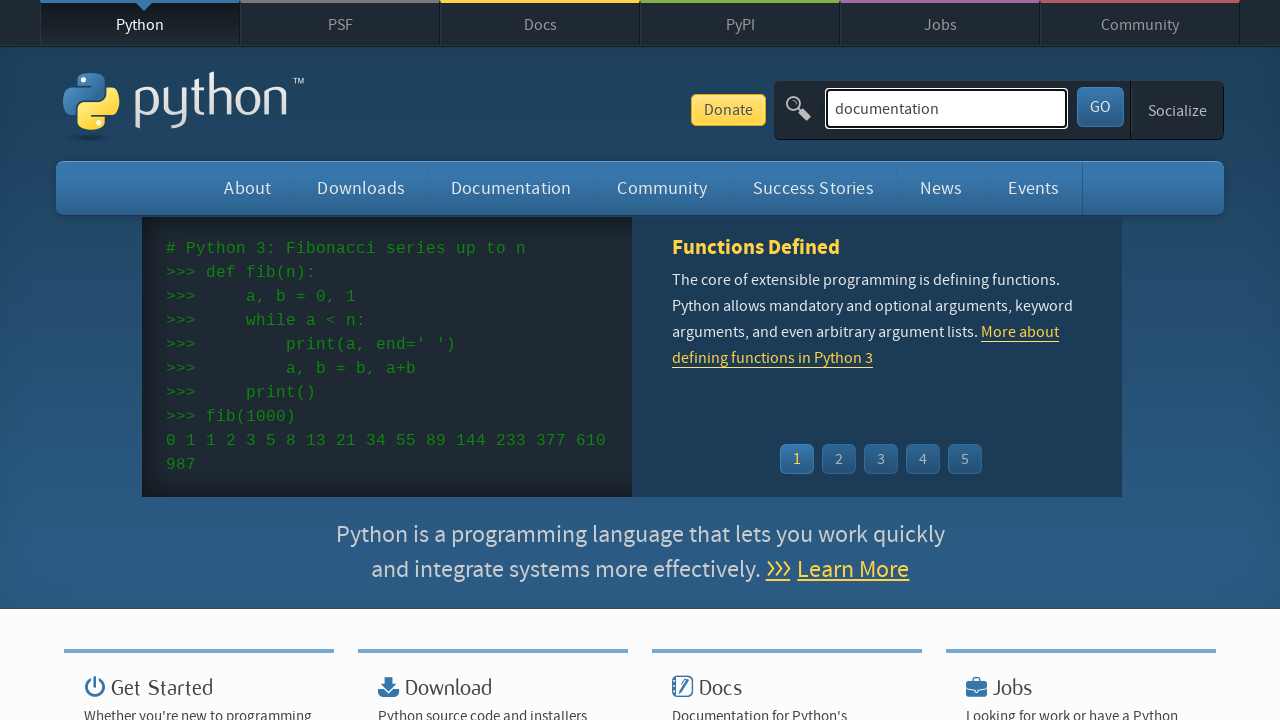

Pressed Enter to submit search query on input[name='q']
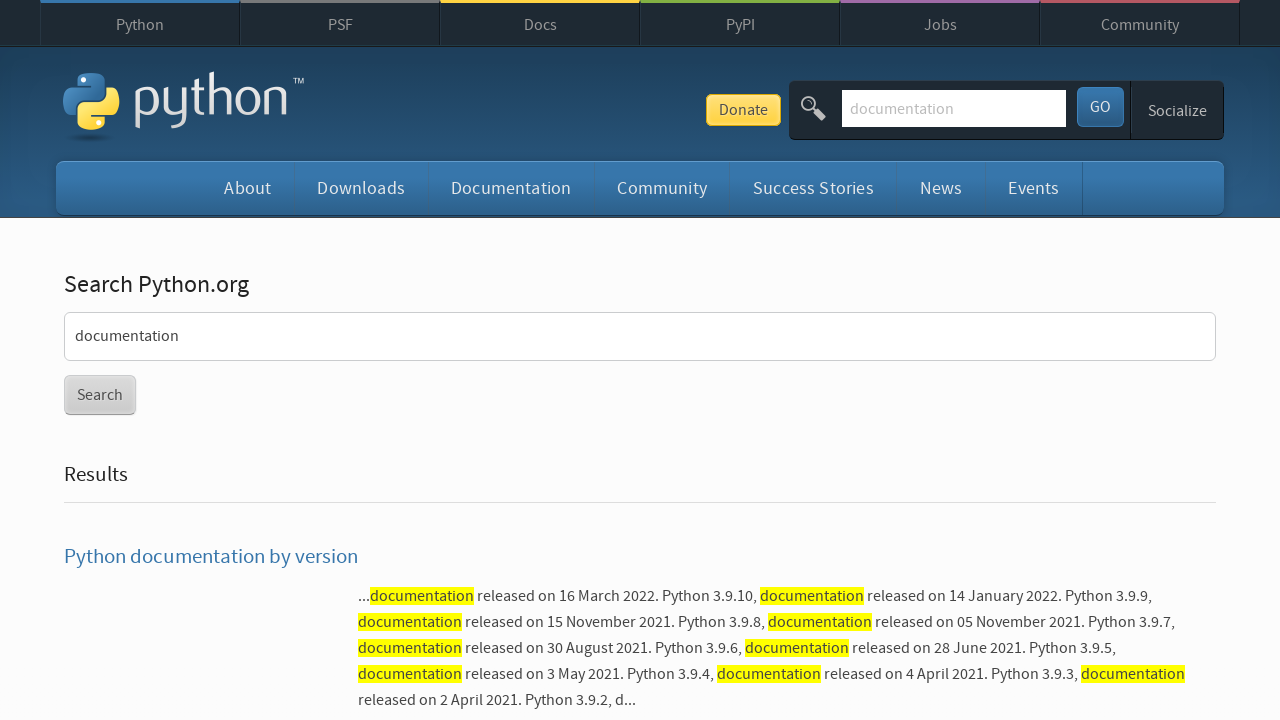

Waited for network idle after search submission
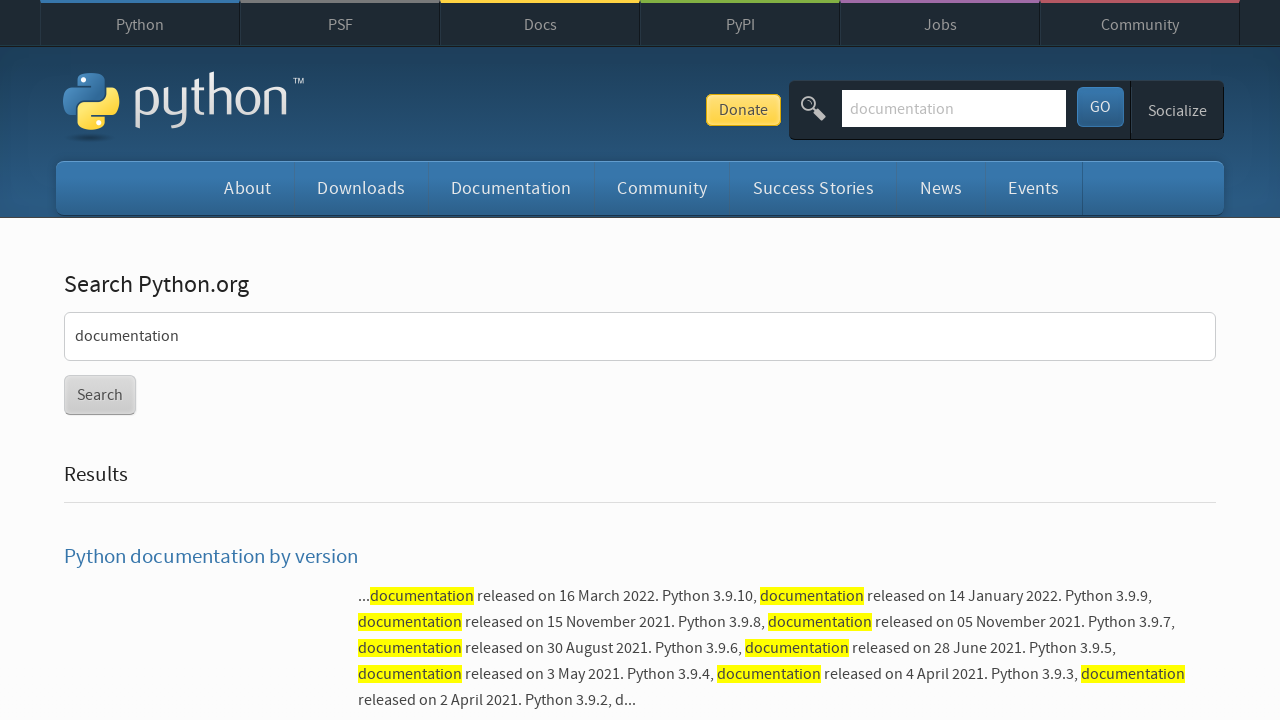

Verified that search results were returned (no 'No results found' message)
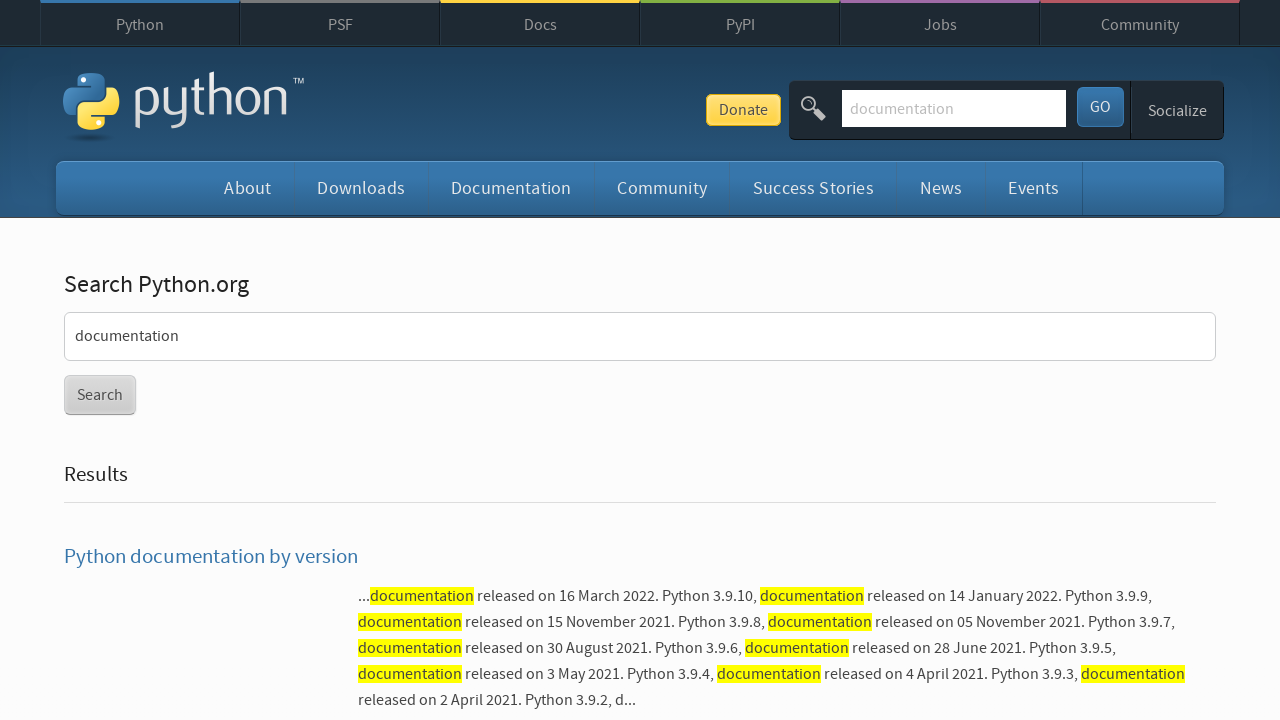

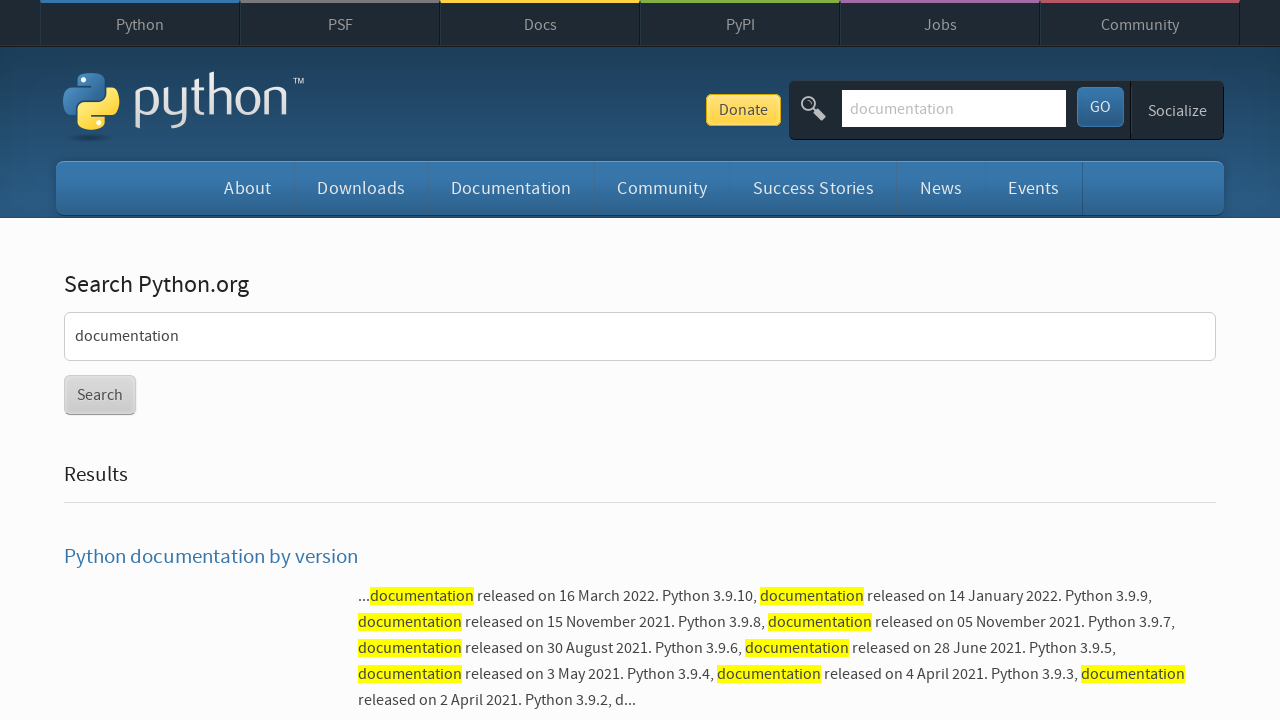